Tests form interaction on an Angular practice page by entering a name in a text field and clicking a checkbox.

Starting URL: https://rahulshettyacademy.com/angularpractice/

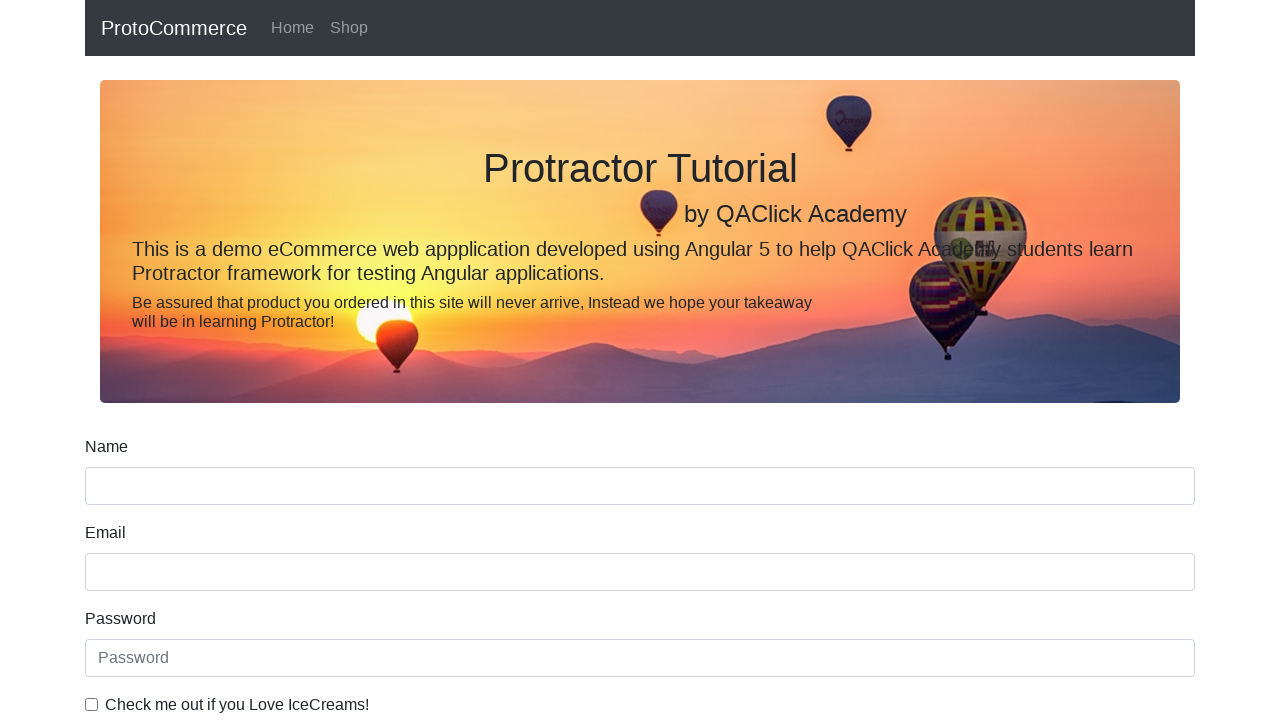

Filled name input field with 'Pino' on input[name='name']
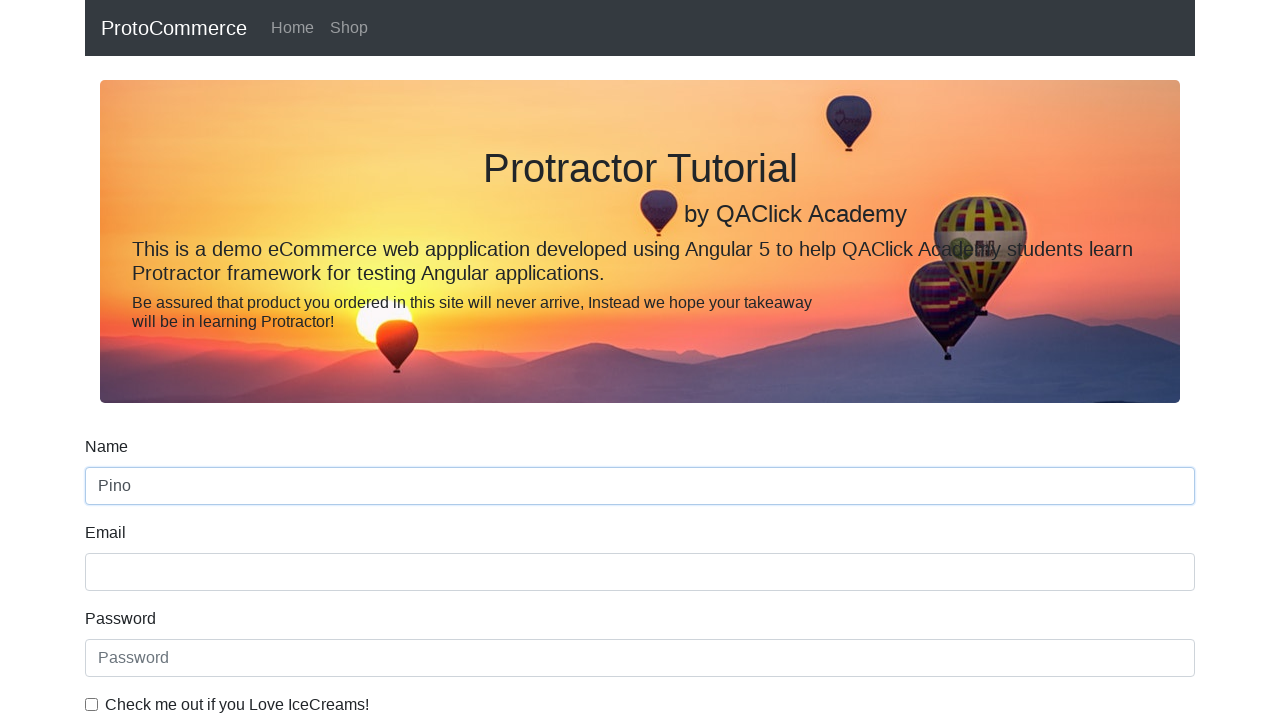

Clicked the example checkbox at (92, 704) on #exampleCheck1
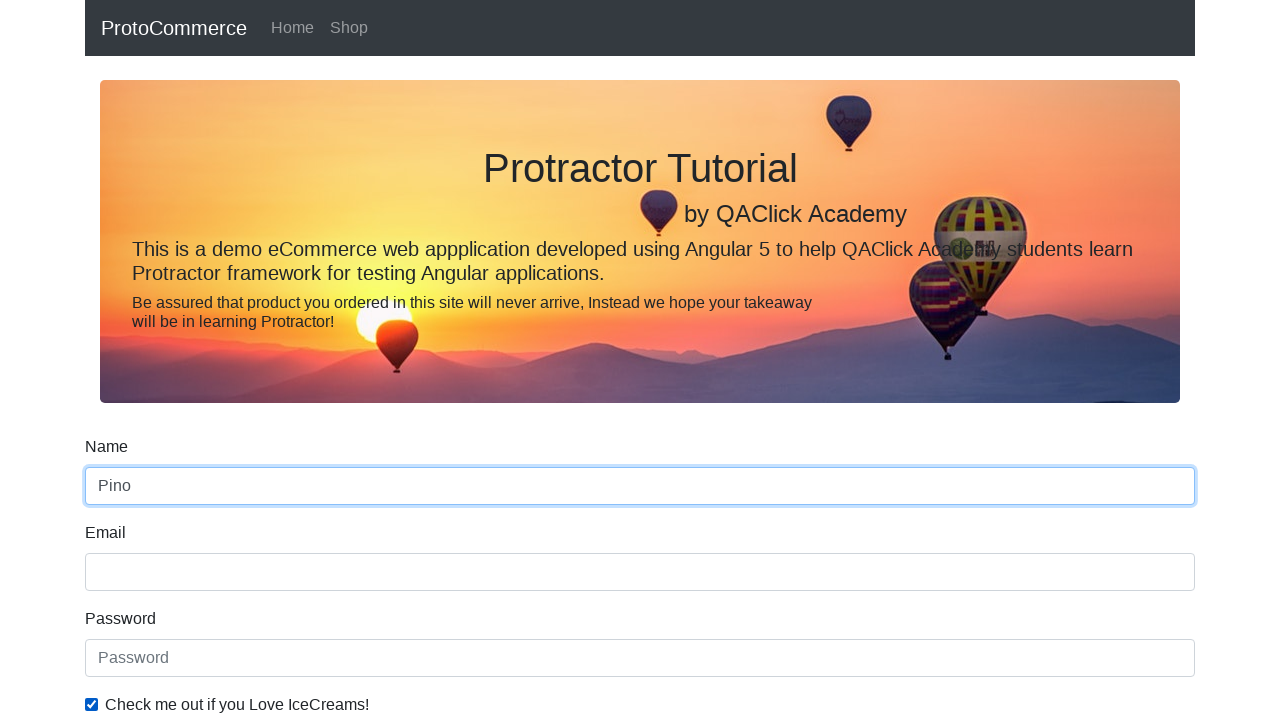

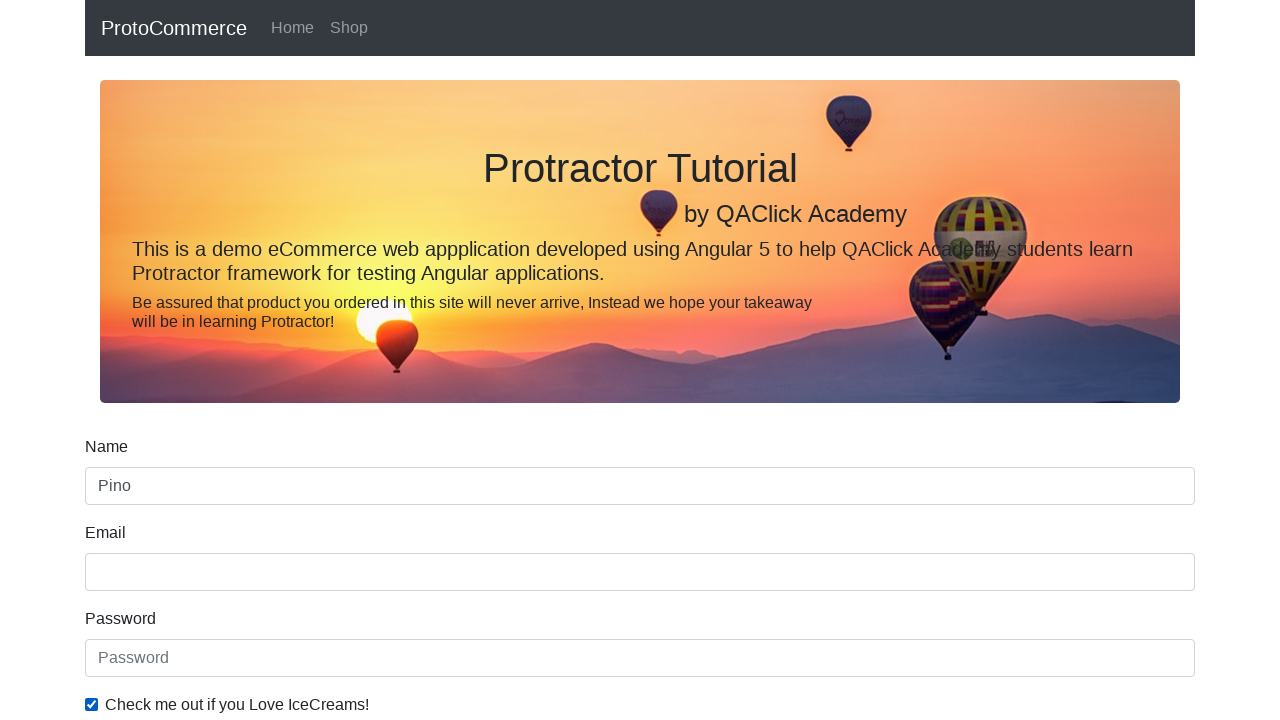